Opens the SastaSundar healthcare e-commerce website homepage and waits for it to load.

Starting URL: https://www.sastasundar.com/

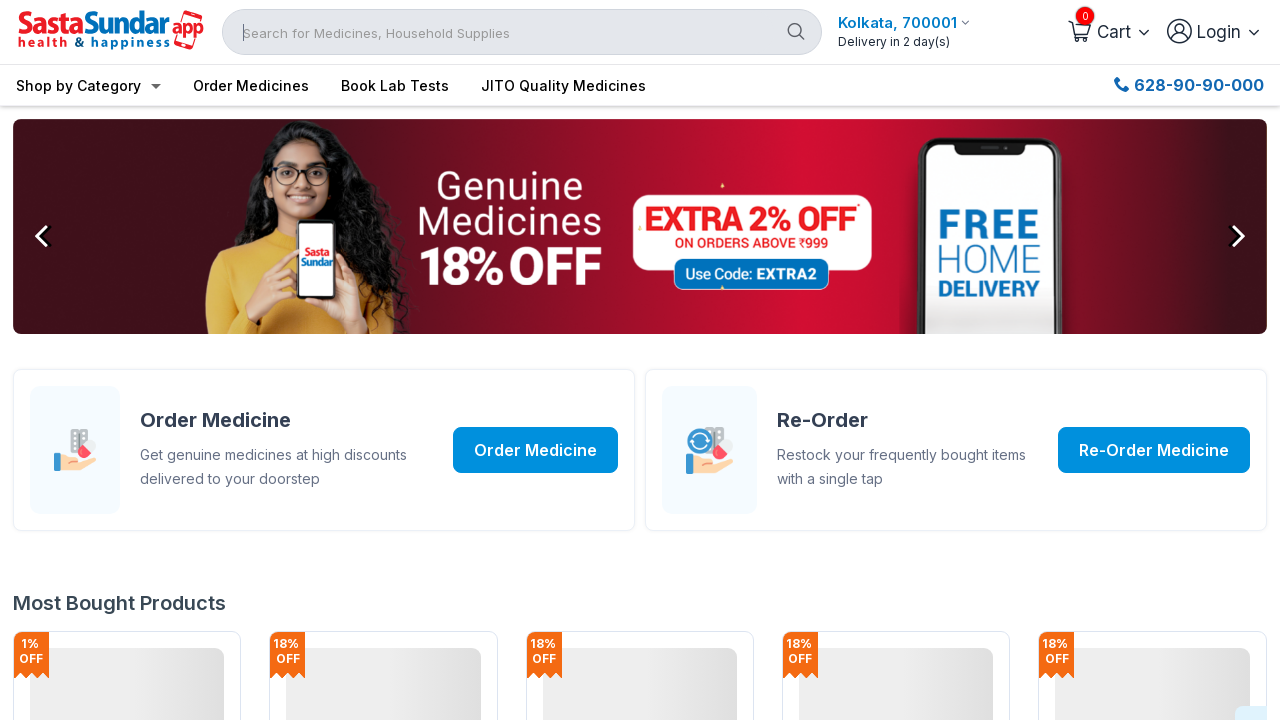

Waited for page DOM to be fully loaded
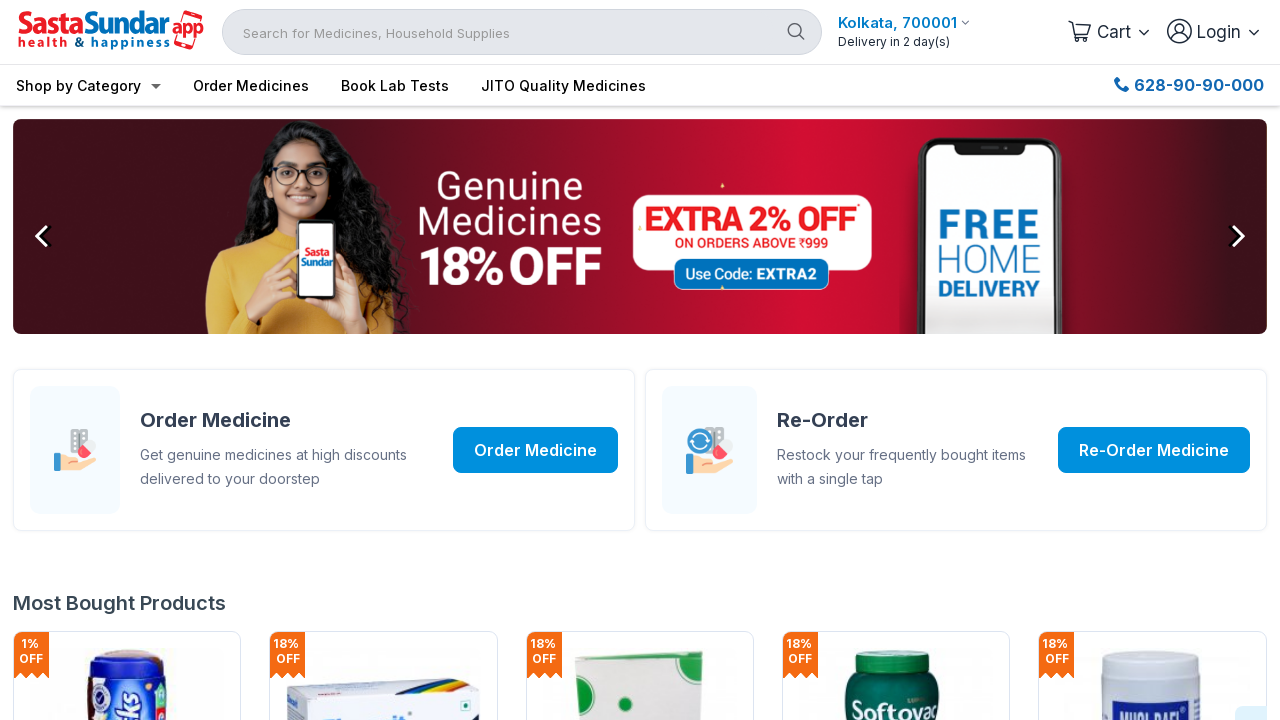

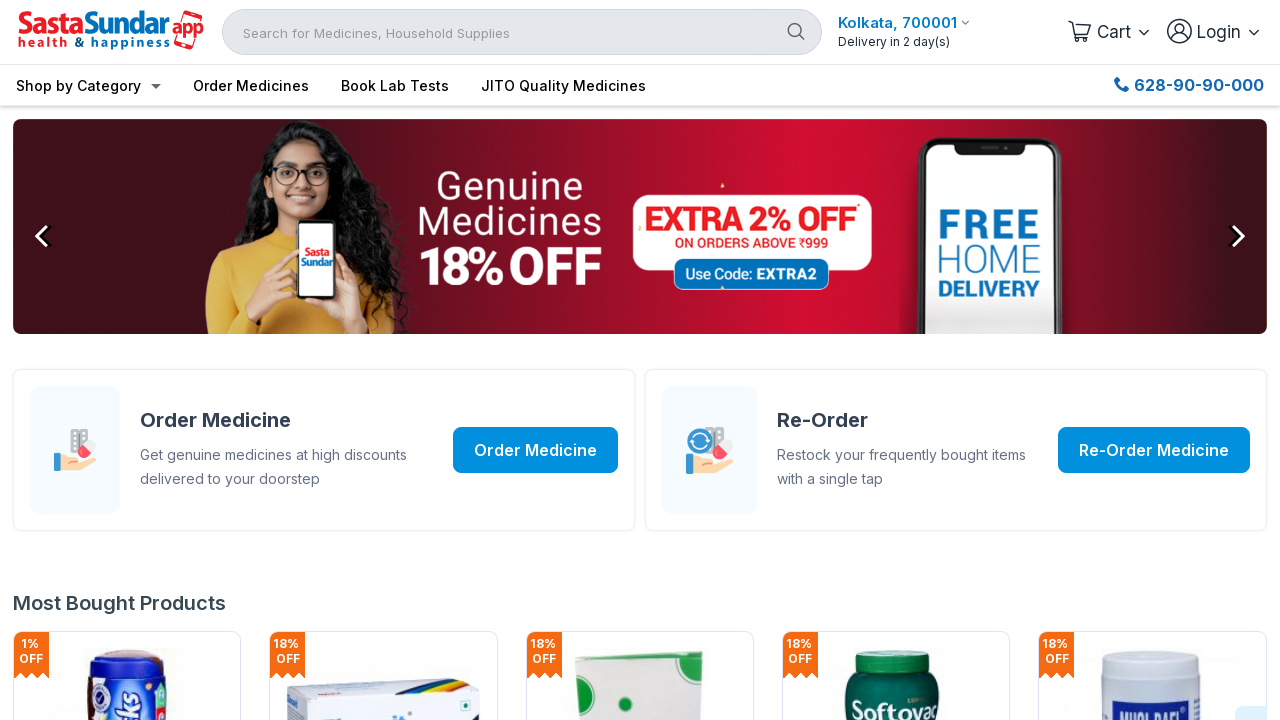